Tests text box form by filling in full name, email, and current address fields using XPath selectors

Starting URL: https://demoqa.com/text-box

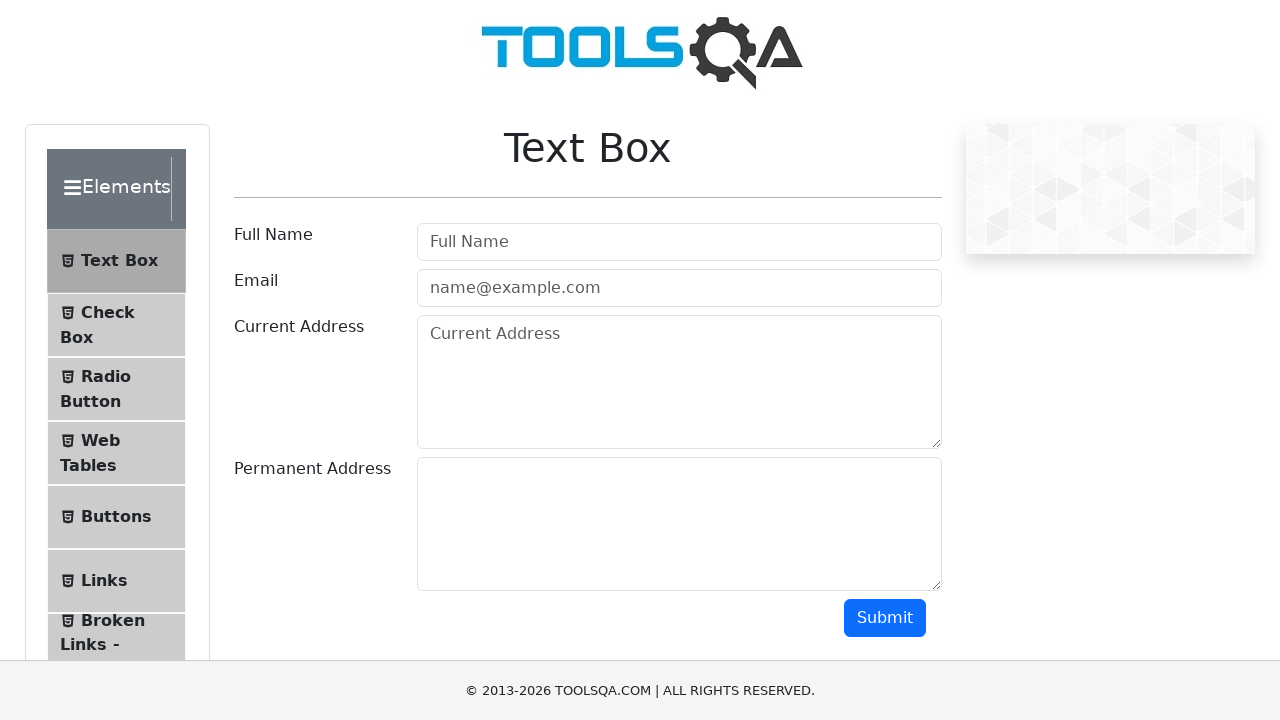

Filled Full Name field with 'Monkey' on //input[@placeholder='Full Name']
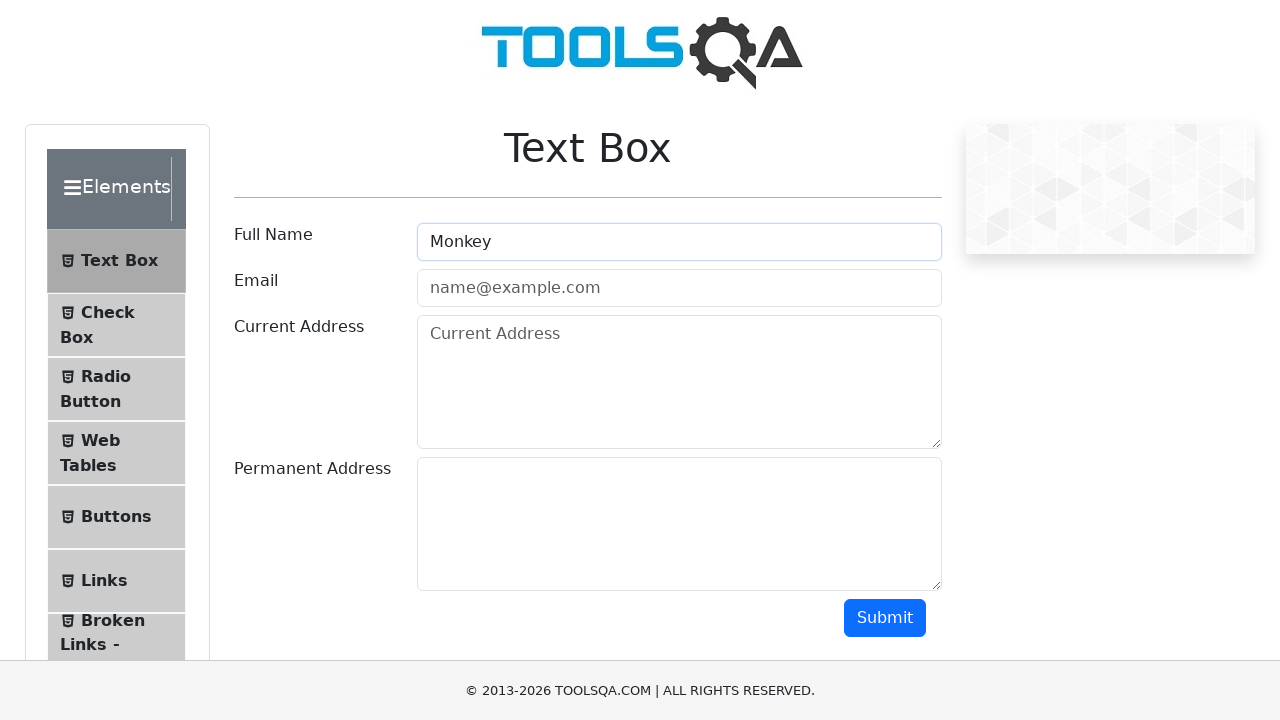

Filled Email field with 'monkey@gmail.com' on //input[@type='email']
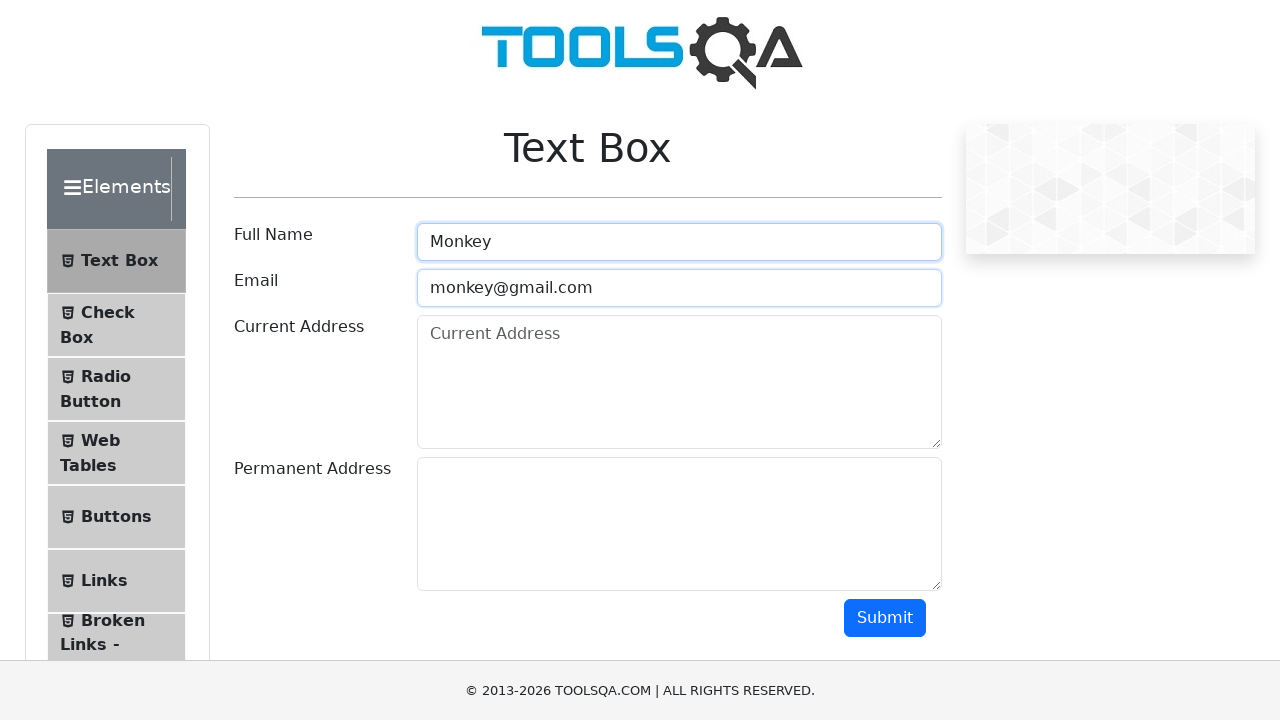

Filled Current Address field with 'Monkey Street 123' on //*[@id='currentAddress']
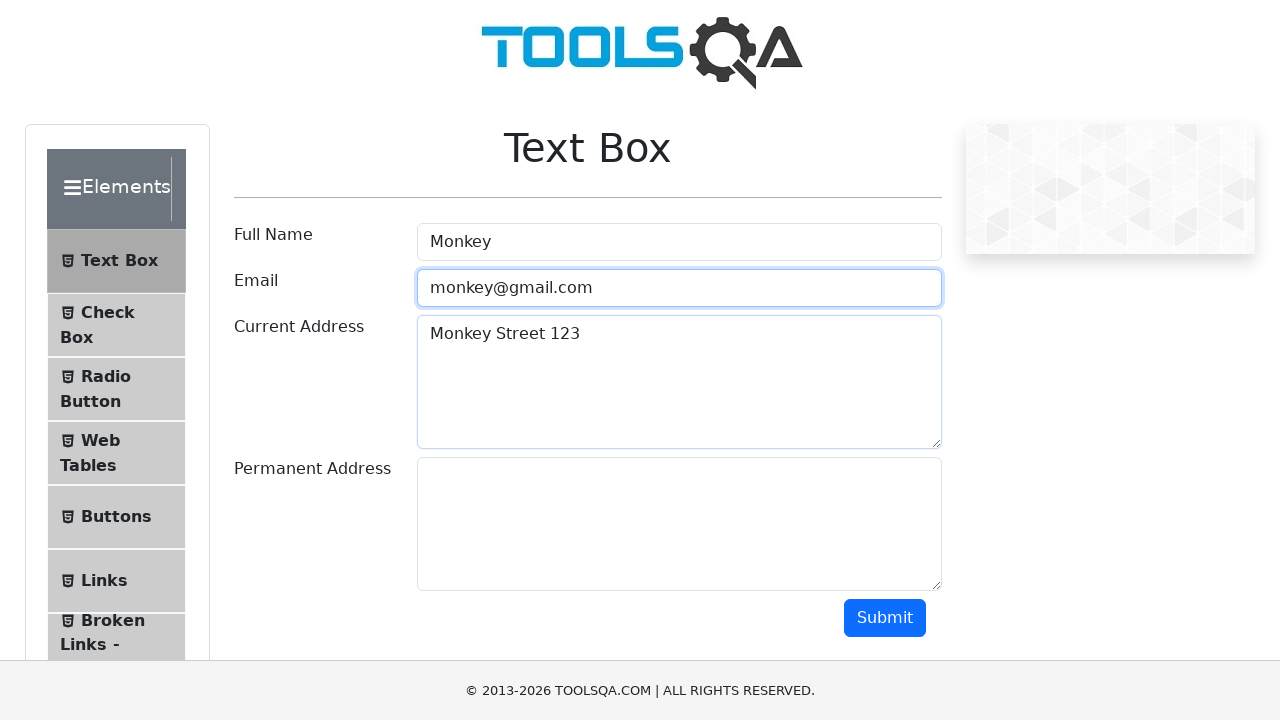

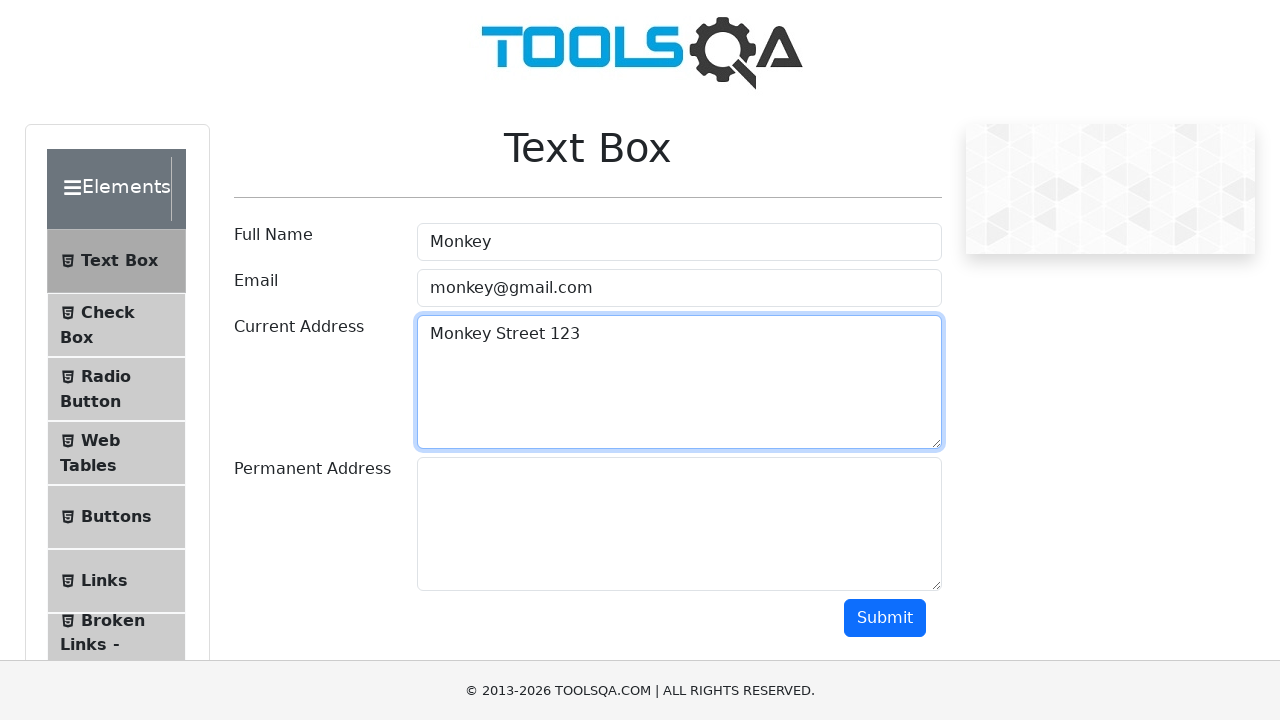